Tests browser navigation functionality by visiting two demo websites and using back/forward navigation commands to move between them.

Starting URL: http://demo.guru99.com/test/newtours/

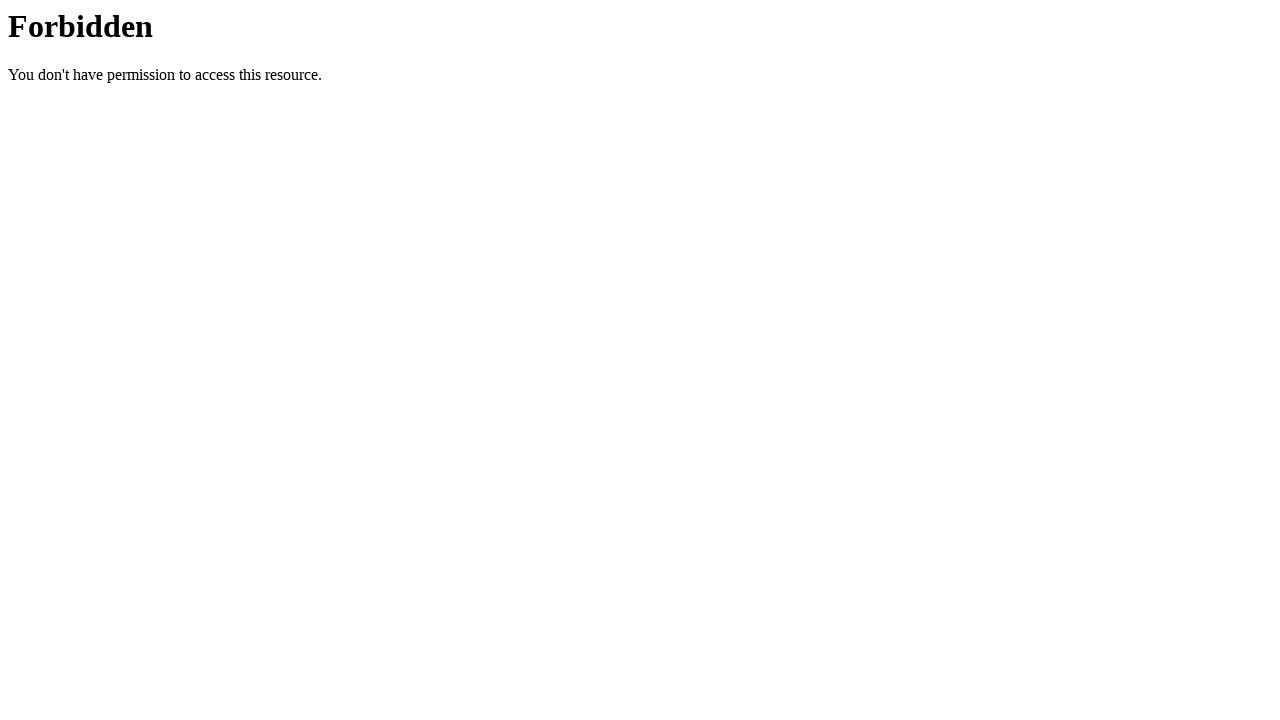

Navigated to automation testing Windows demo page
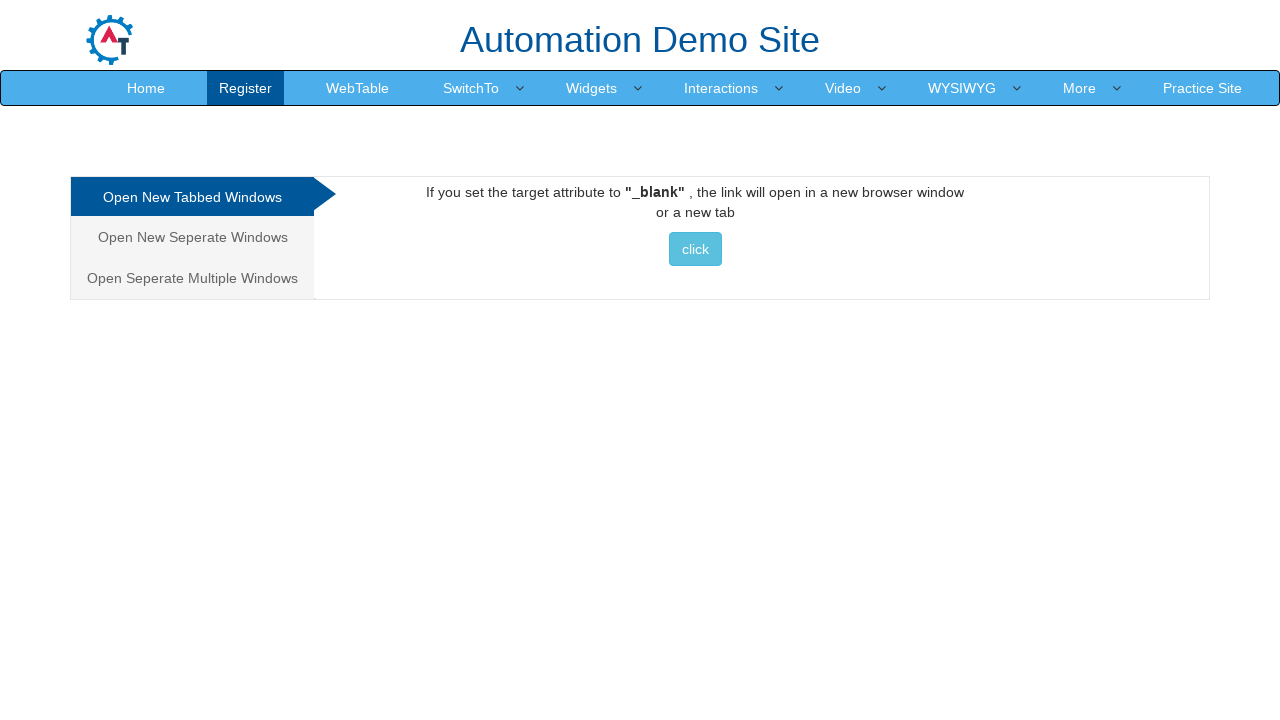

Navigated back to guru99 demo page
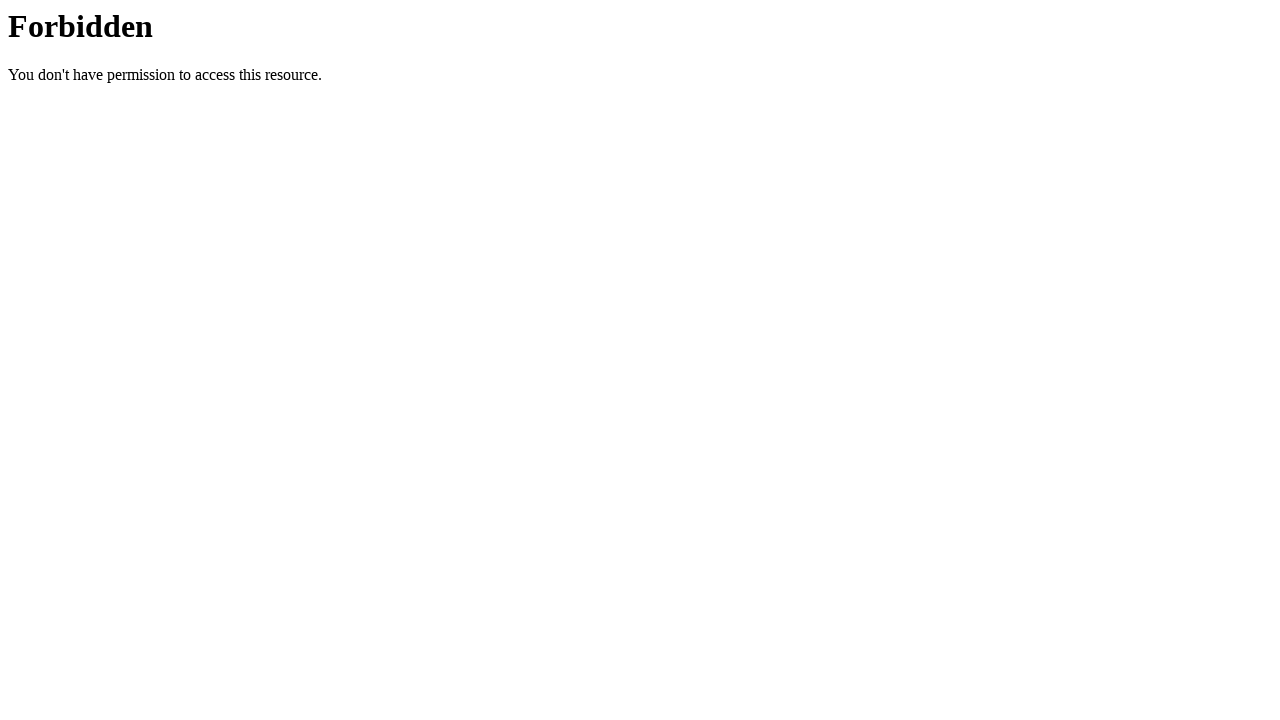

Guru99 page DOM content loaded
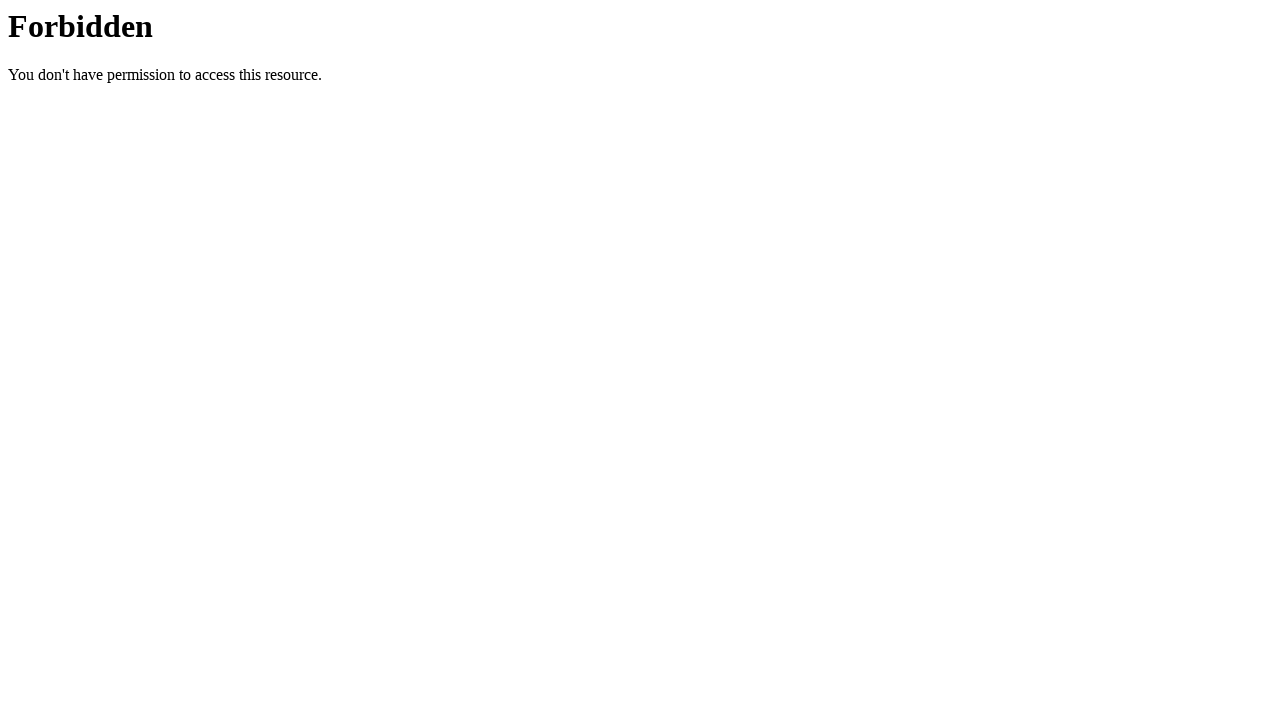

Navigated forward to automation testing Windows page
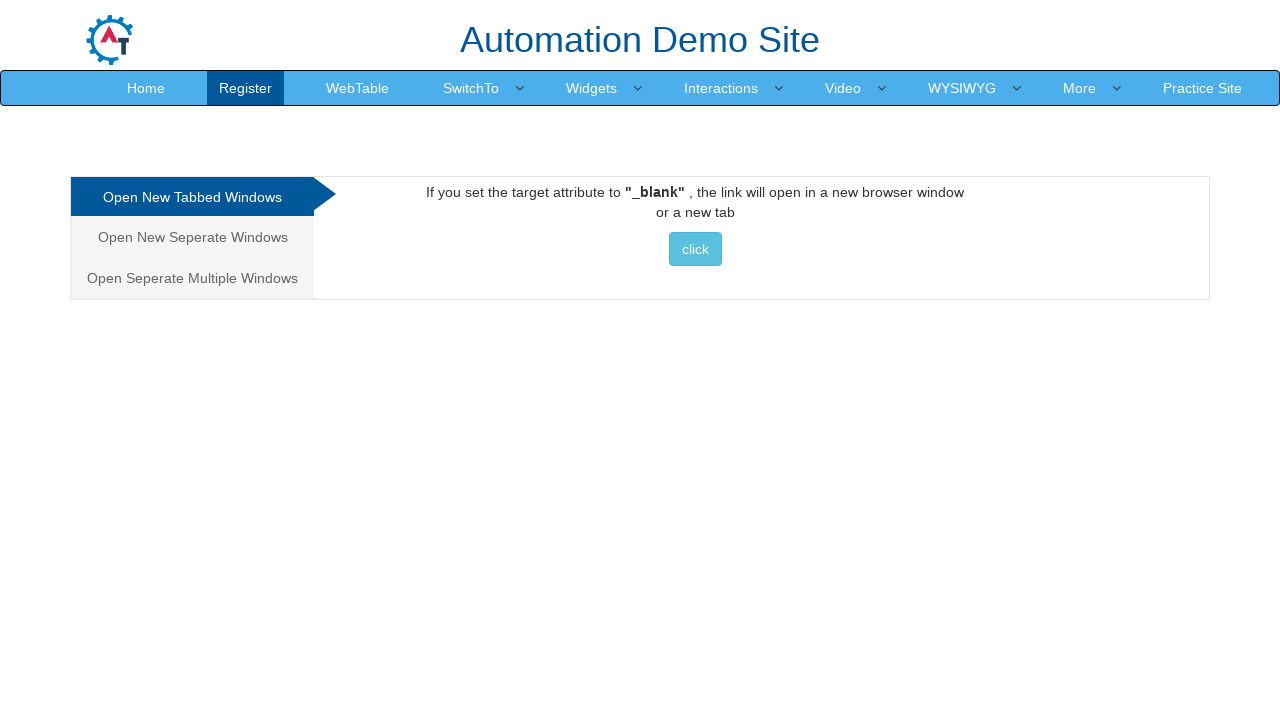

Windows page DOM content loaded
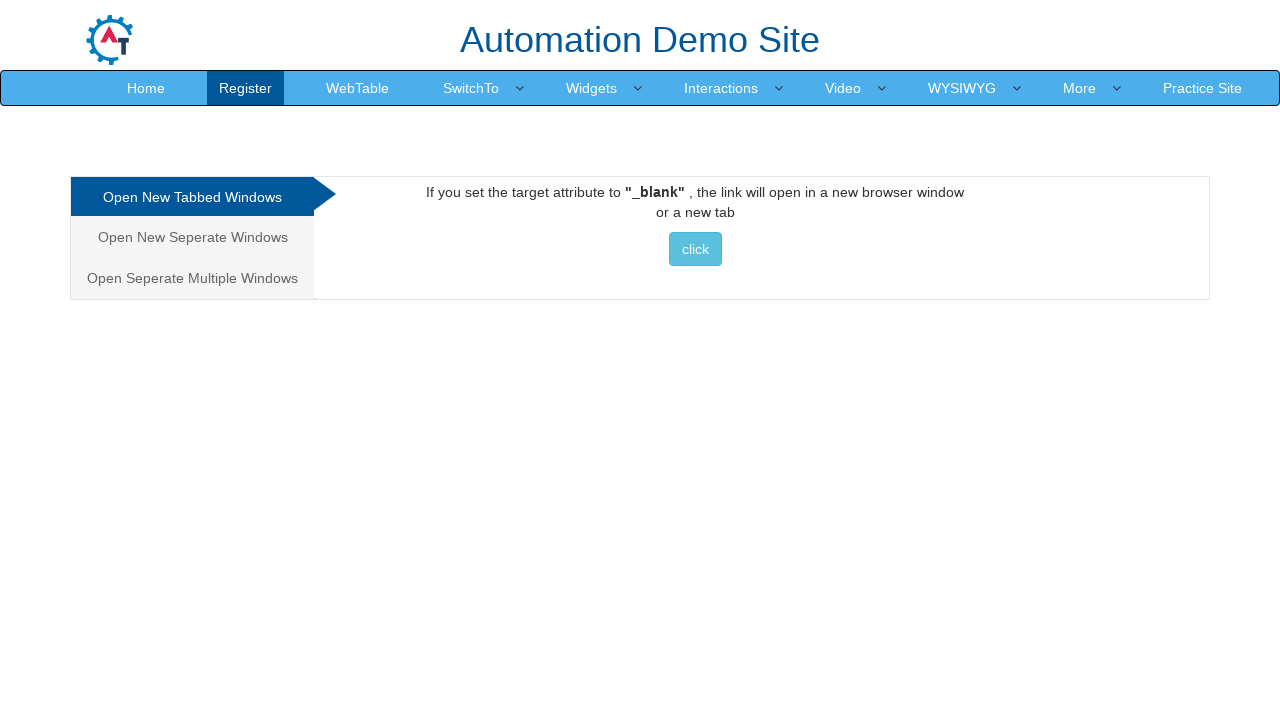

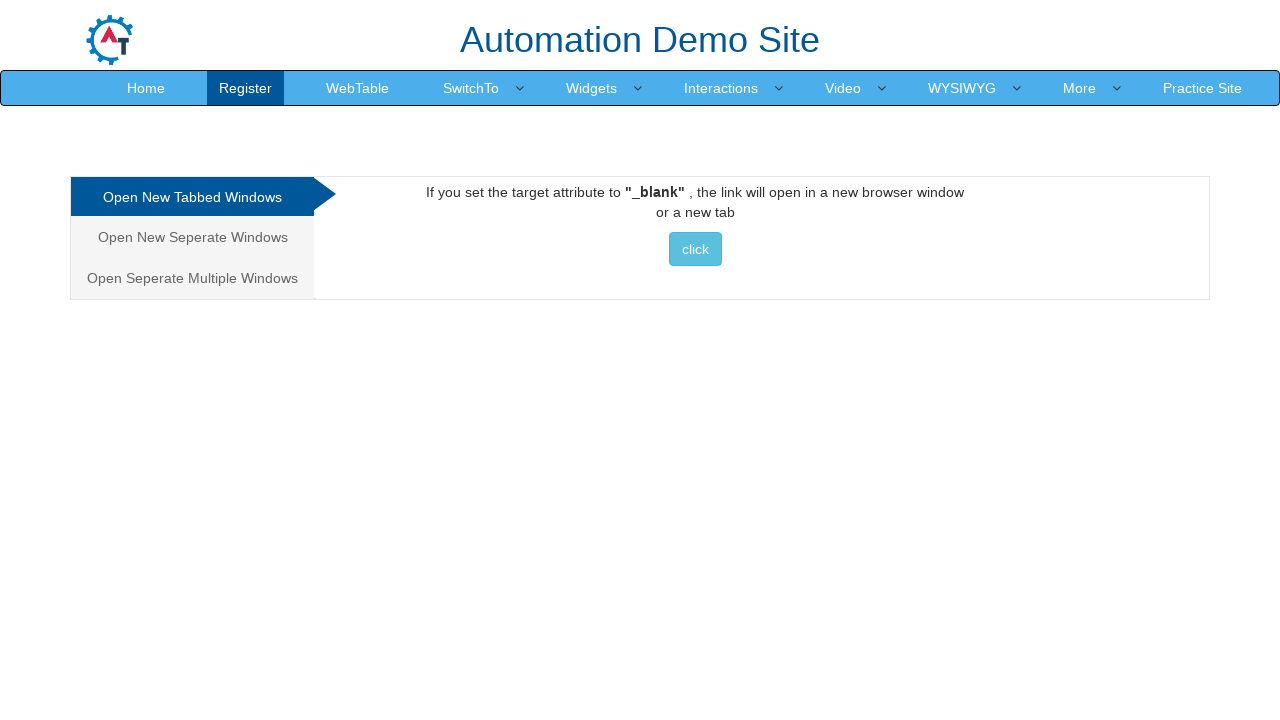